Navigates to the WeChat Work homepage and clicks the login button to reach the login page

Starting URL: https://work.weixin.qq.com/#index_topAnchor

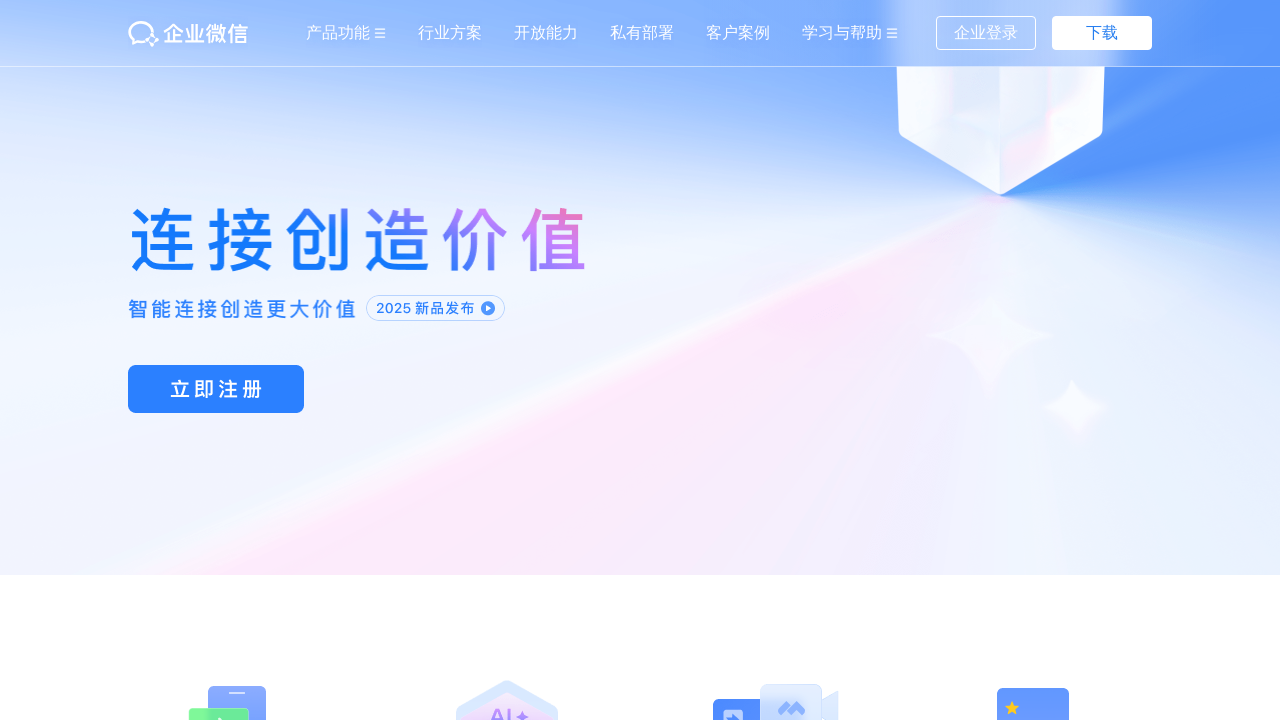

Navigated to WeChat Work homepage
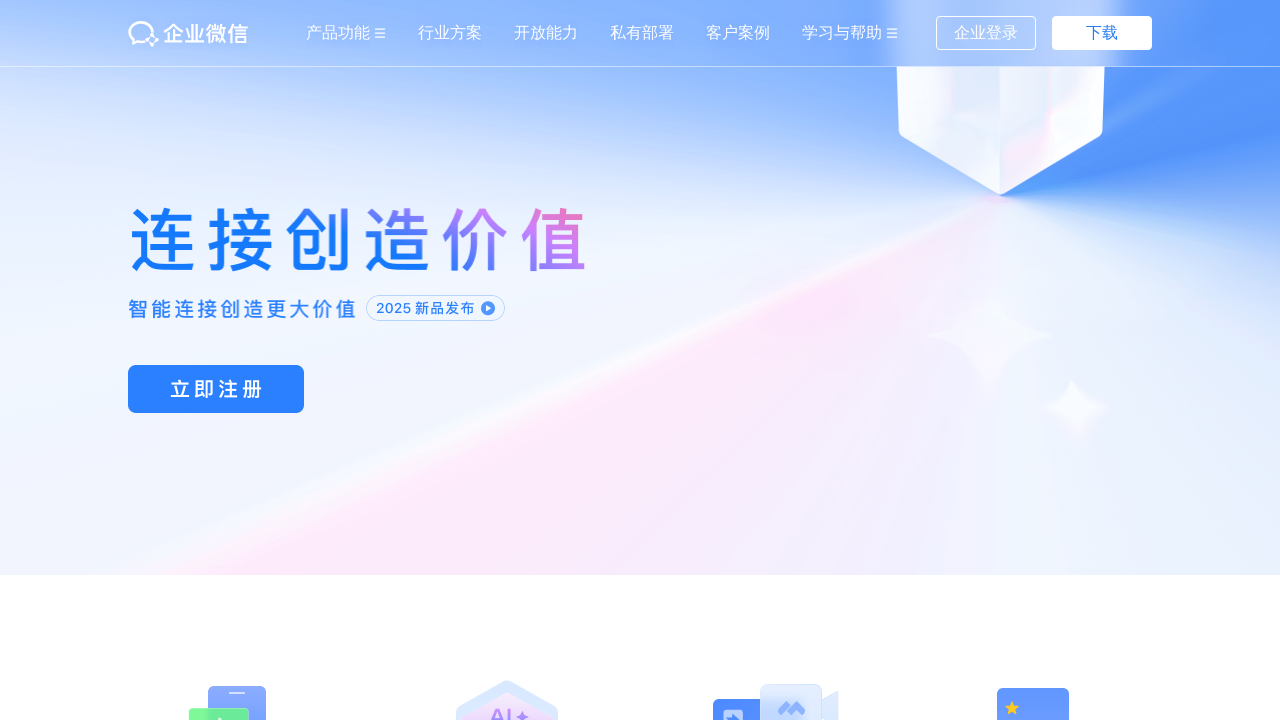

Clicked login button to reach login page at (986, 33) on .index_top_operation_loginBtn
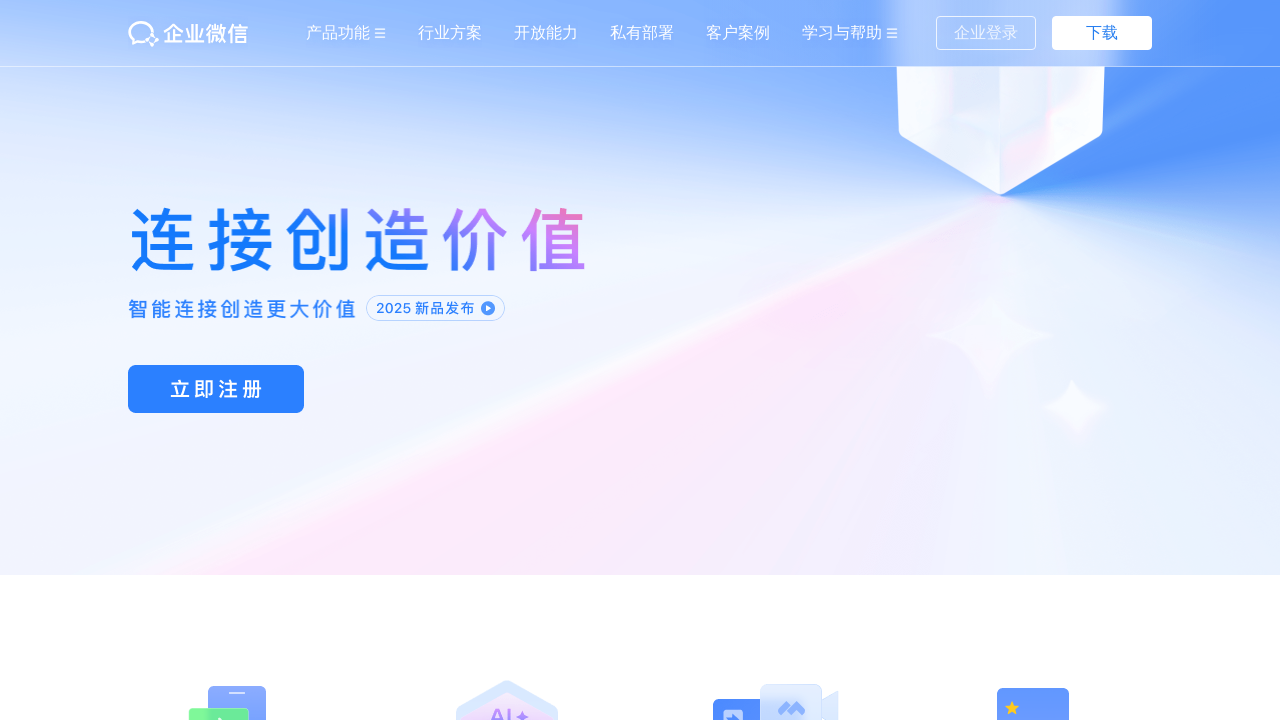

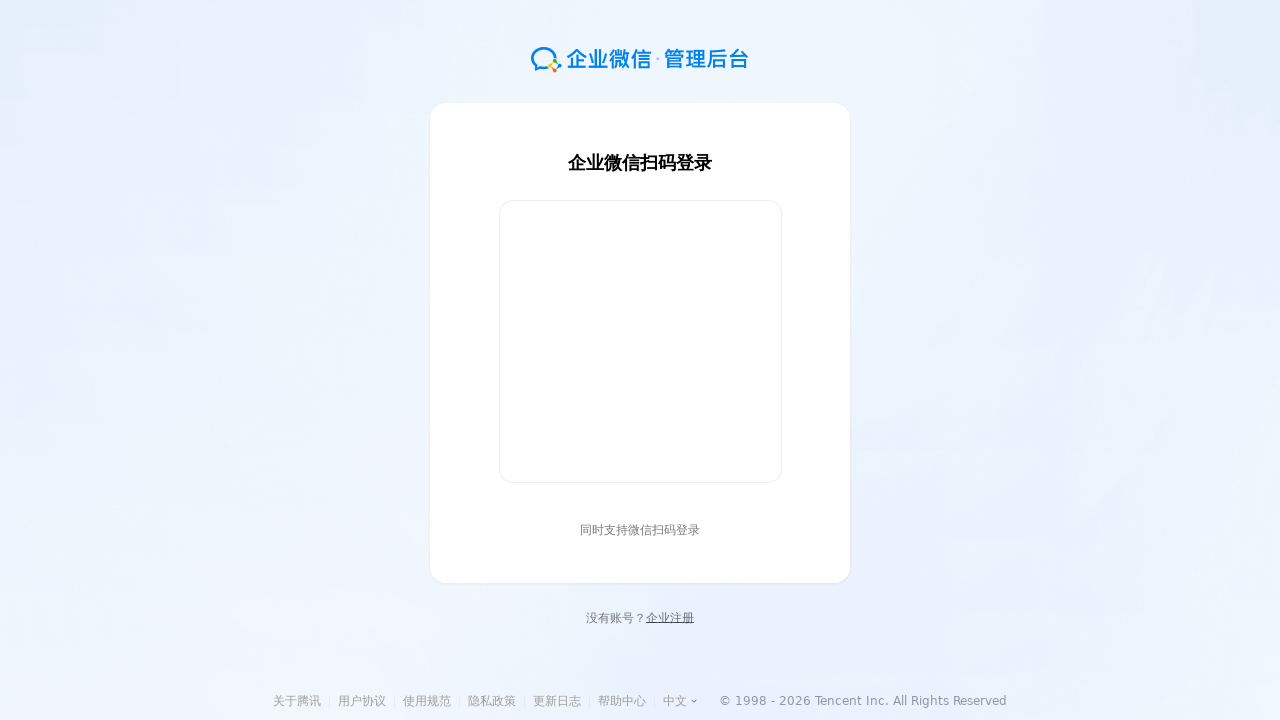